Tests basic alert dialog by triggering and accepting it

Starting URL: https://testpages.eviltester.com/styled/alerts/alert-test.html

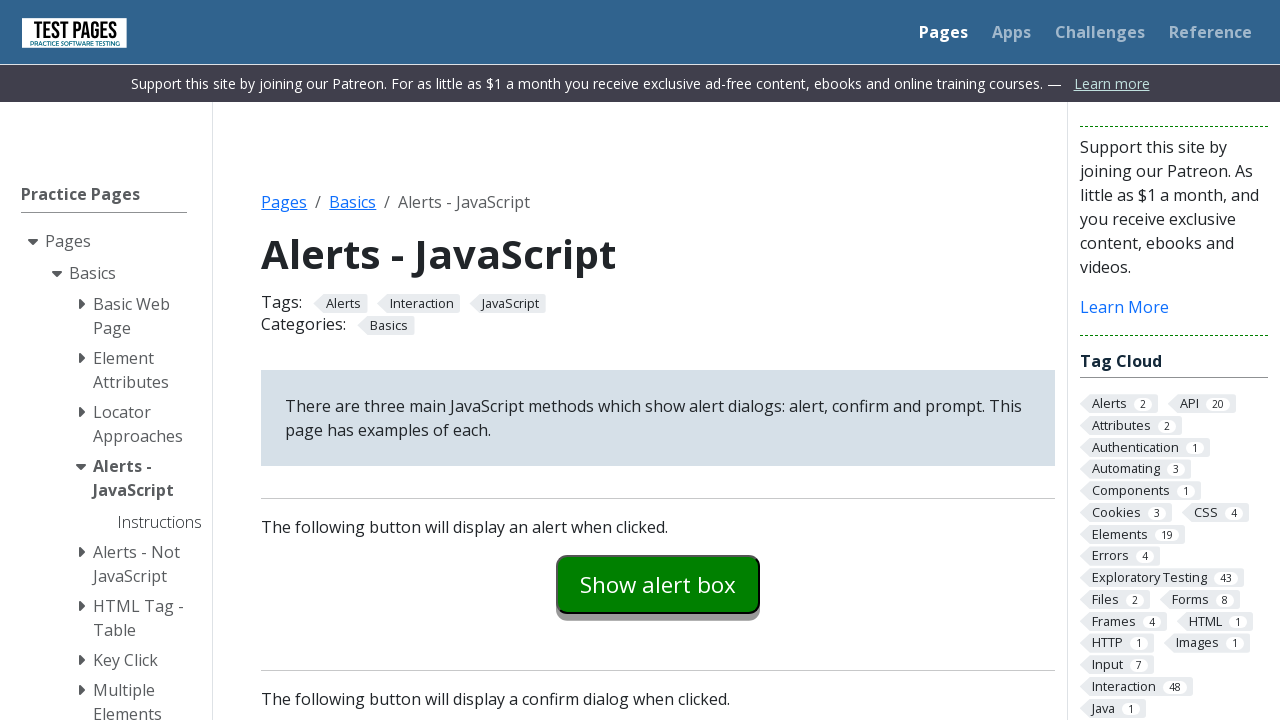

Set up dialog handler to accept all dialogs
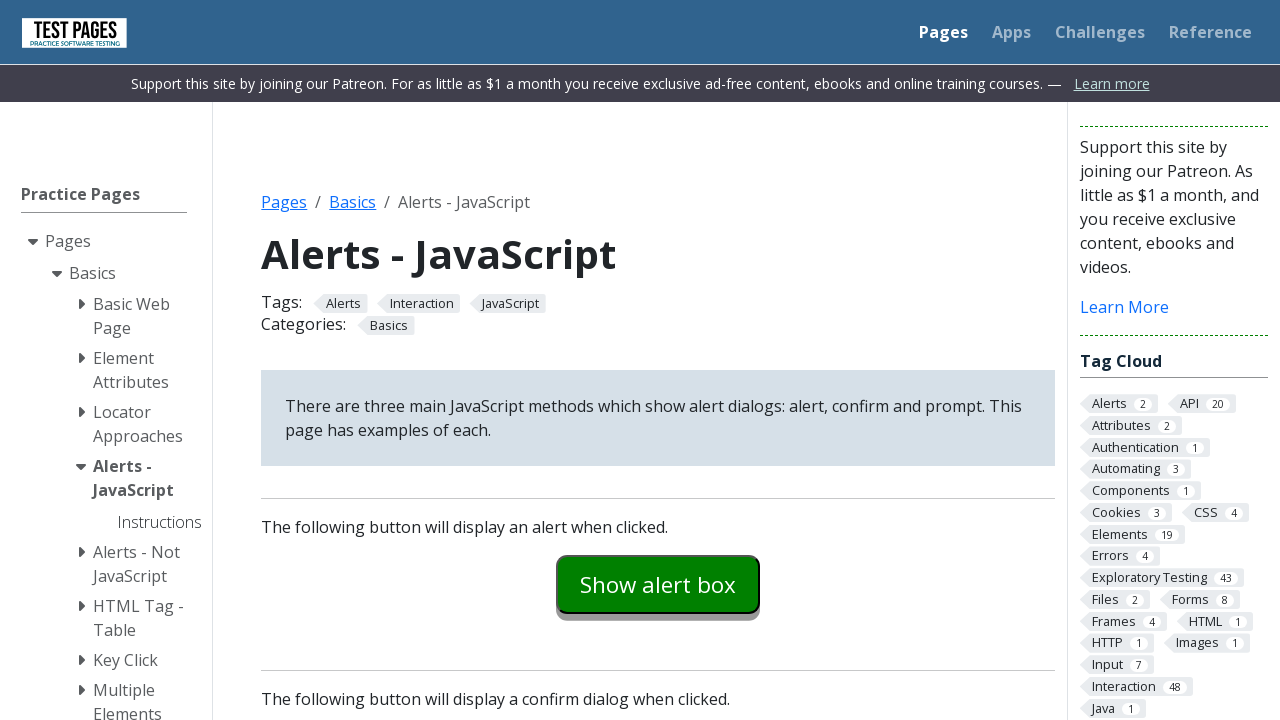

Clicked alert examples button at (658, 584) on #alertexamples
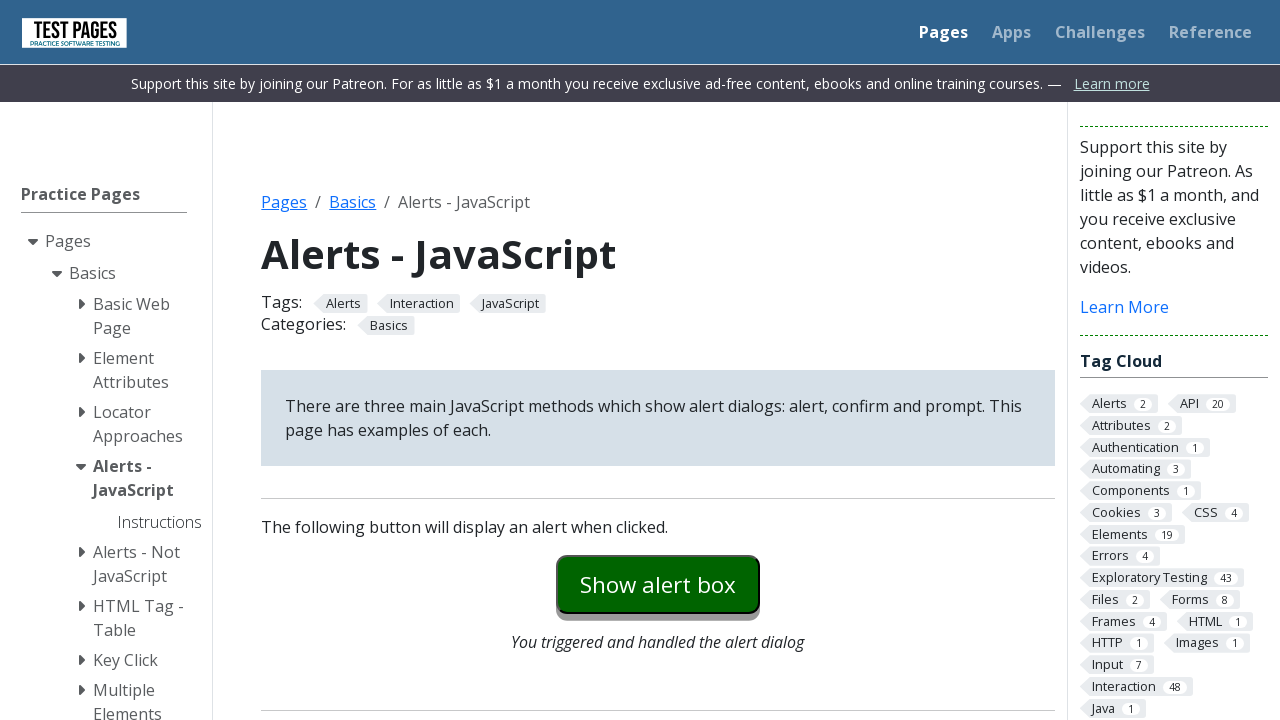

Alert explanation text loaded and visible
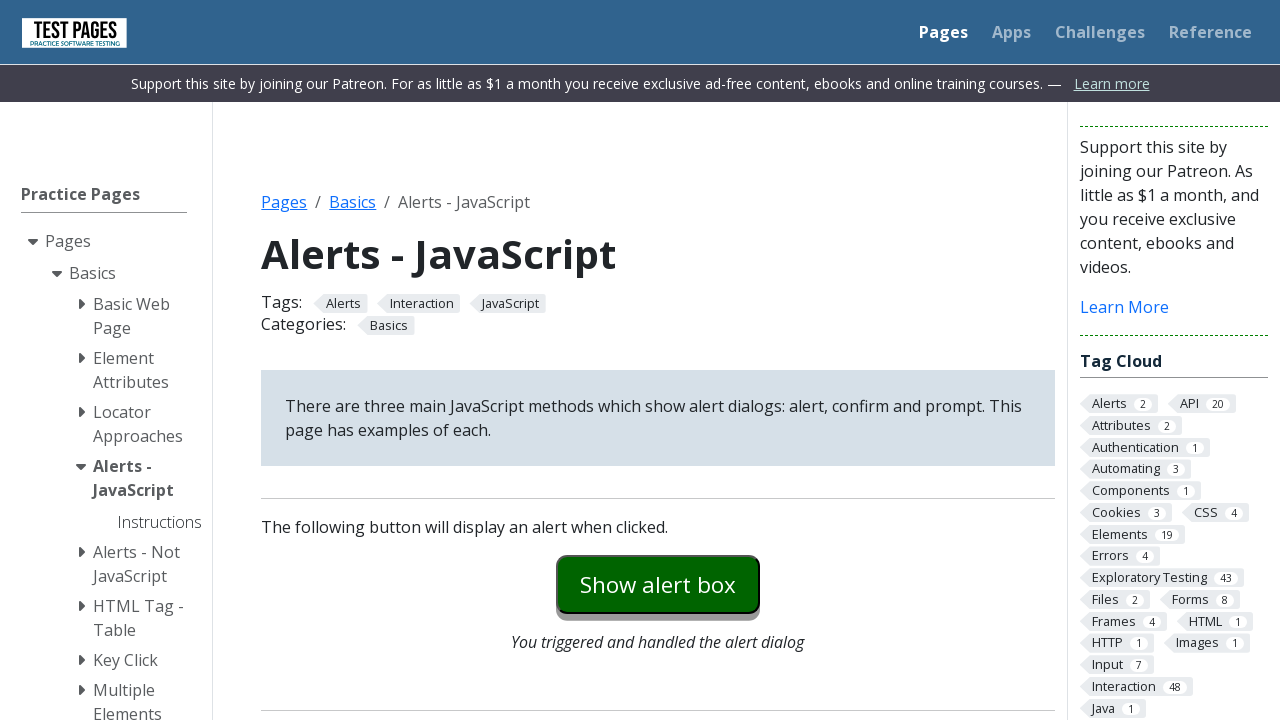

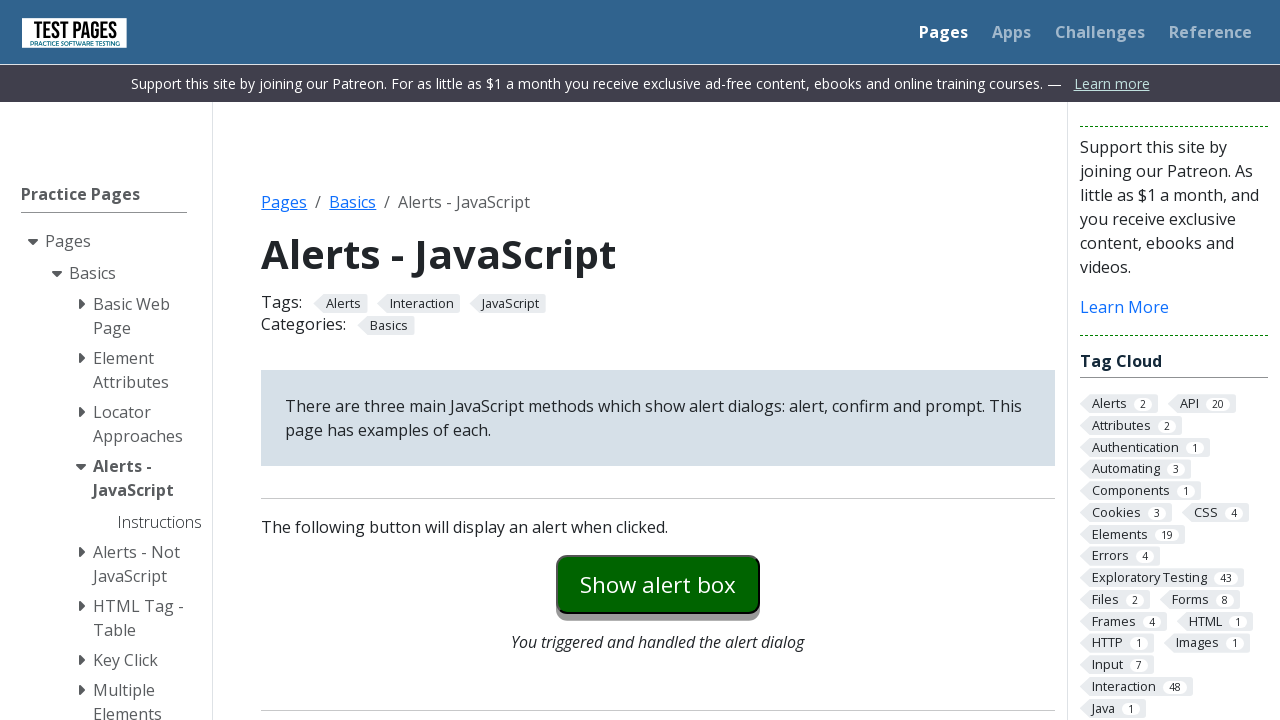